Tests date picker functionality by entering a date value and submitting it

Starting URL: https://formy-project.herokuapp.com/datepicker

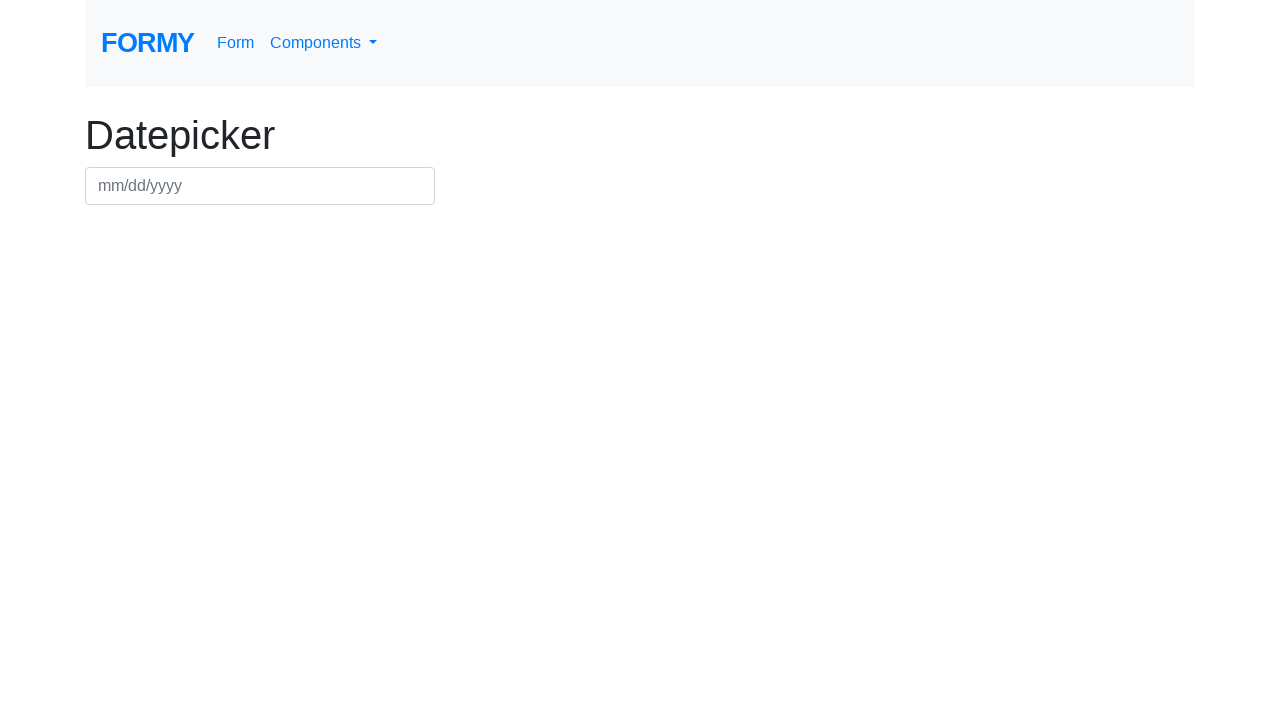

Filled date picker field with date 06/03/2024 on #datepicker
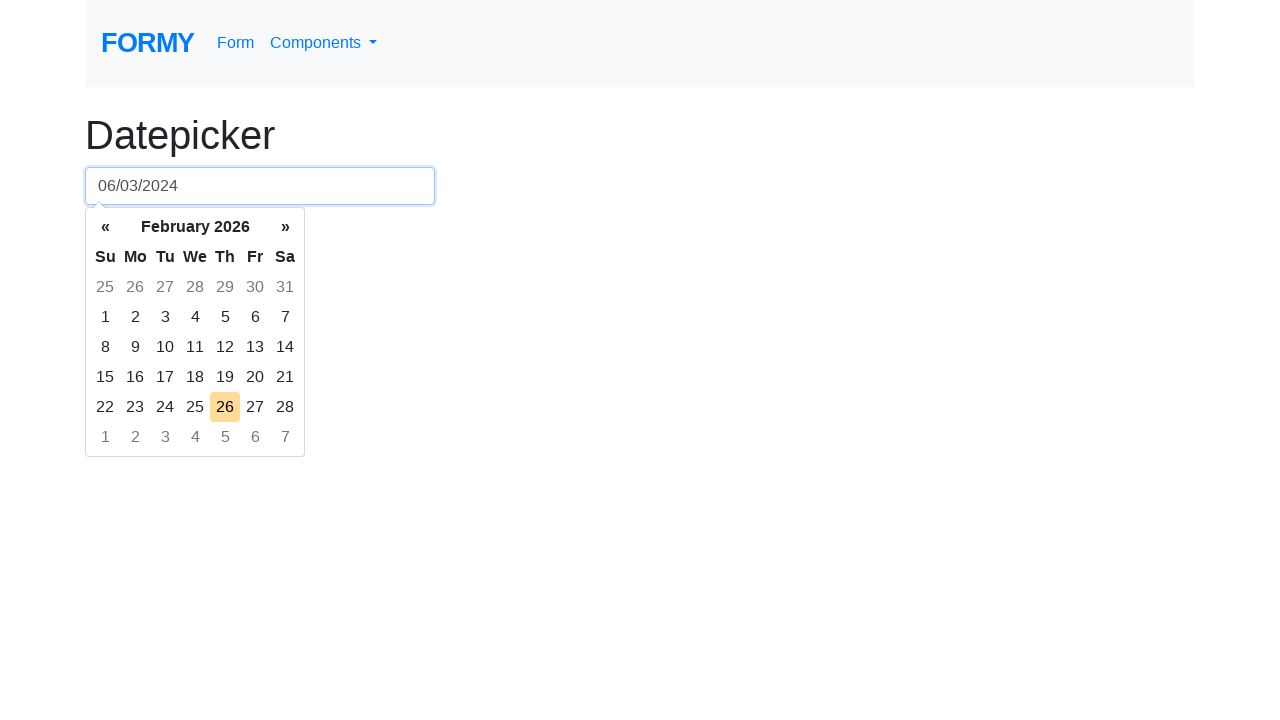

Pressed Enter to submit and close the date picker on #datepicker
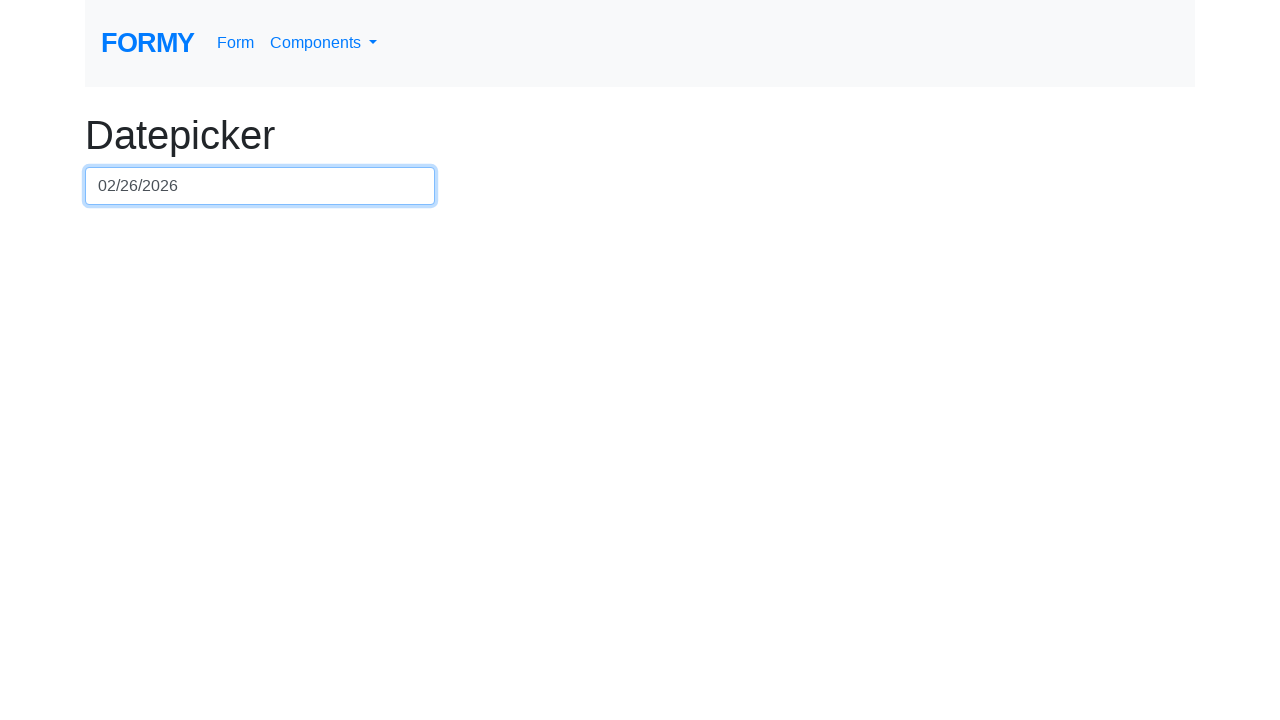

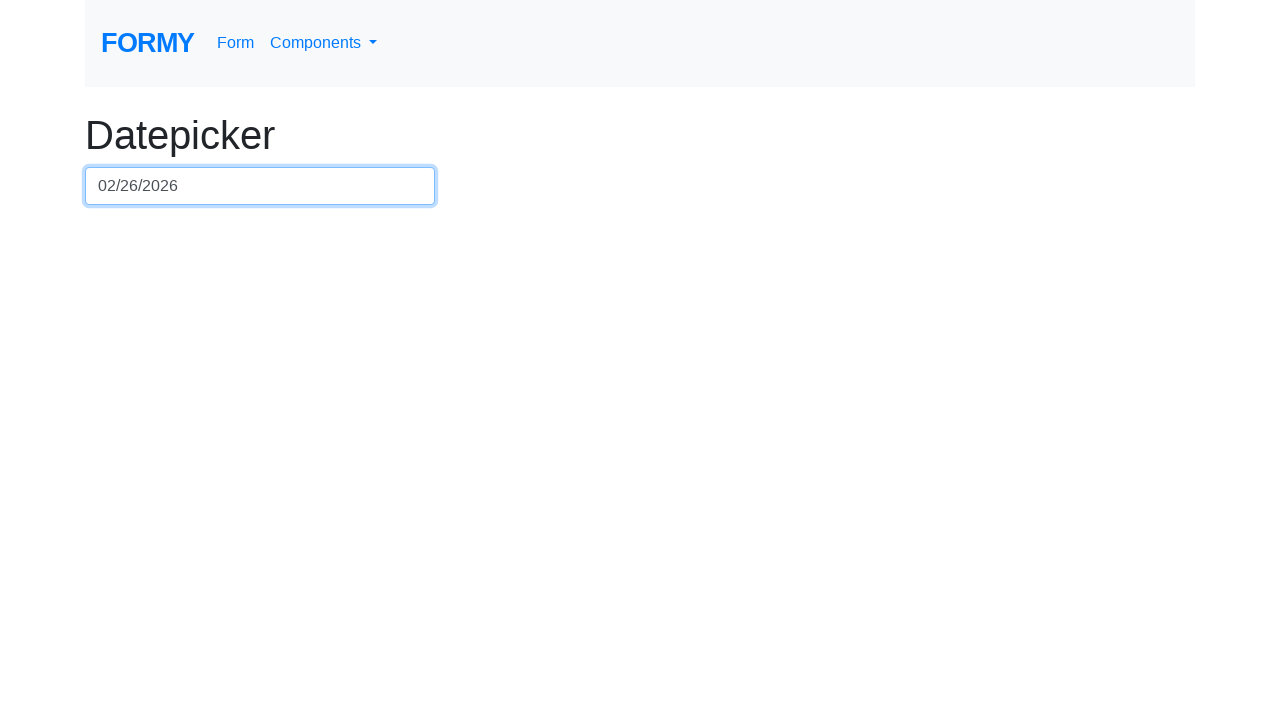